Tests basic browser navigation by visiting two websites, using browser back/forward buttons, and refreshing the page while verifying page titles.

Starting URL: https://www.selenium.dev/

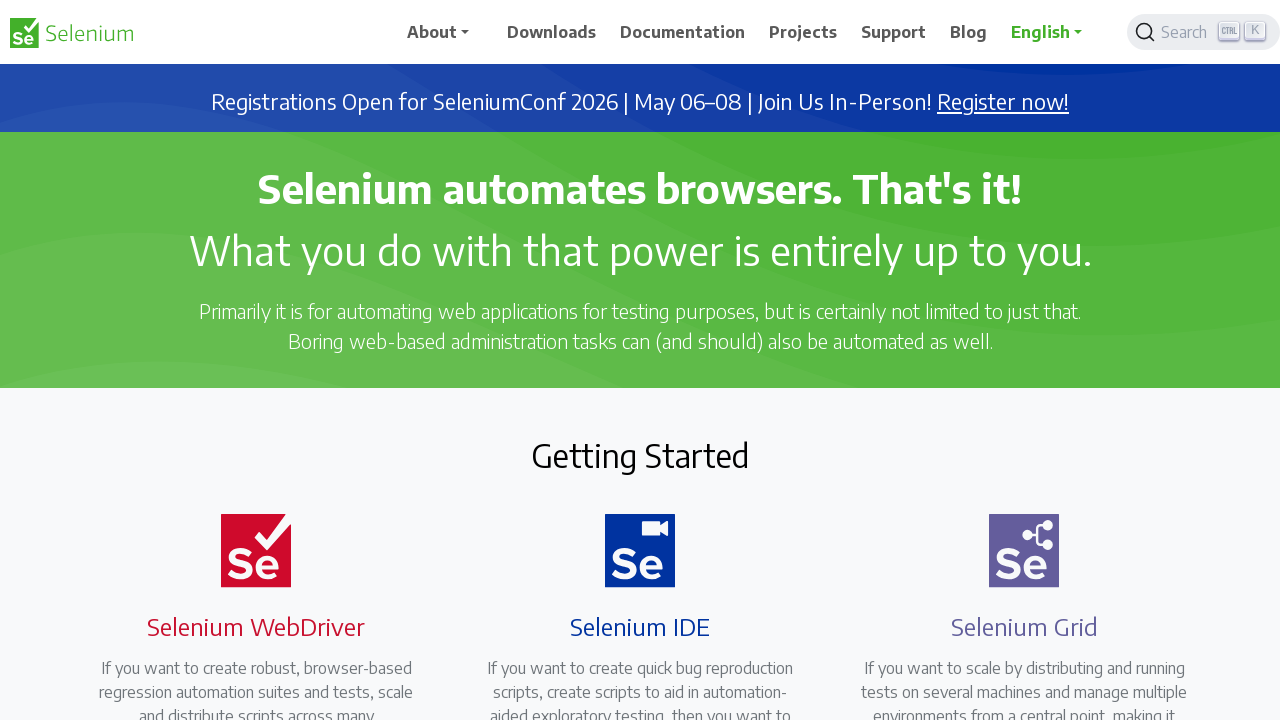

Waited for initial Selenium.dev page to load
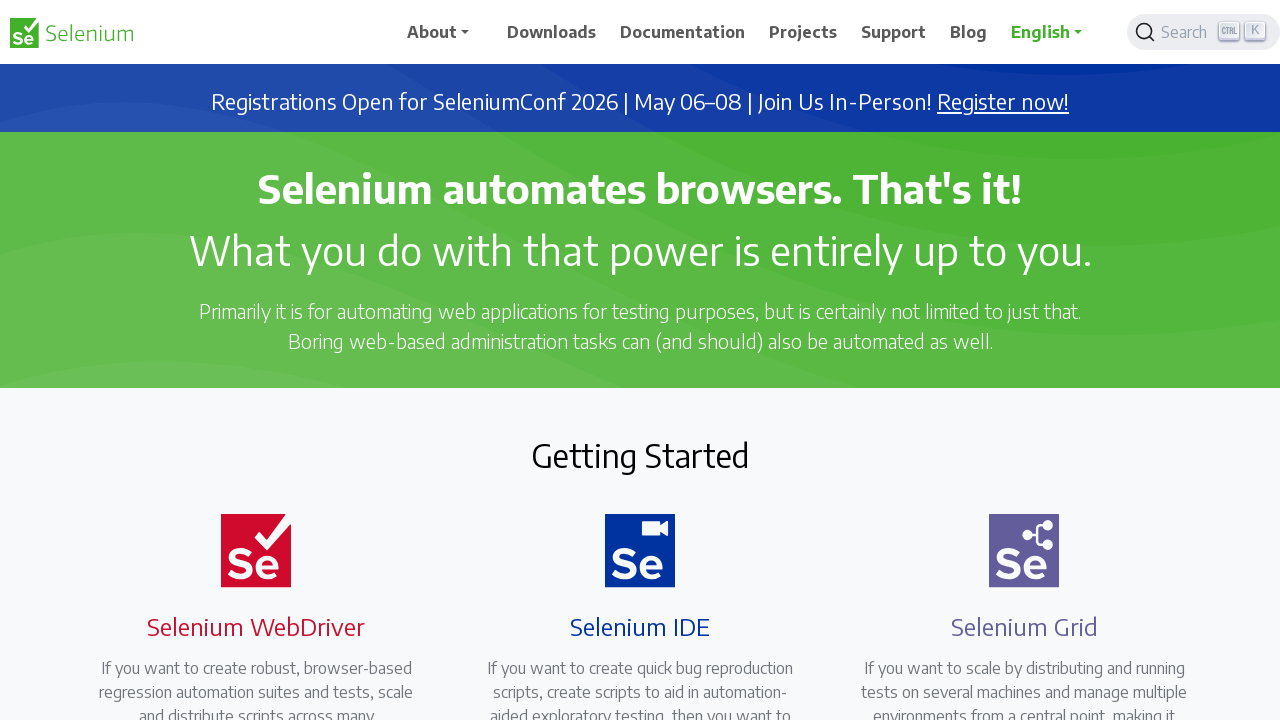

Navigated to BrowserStack website
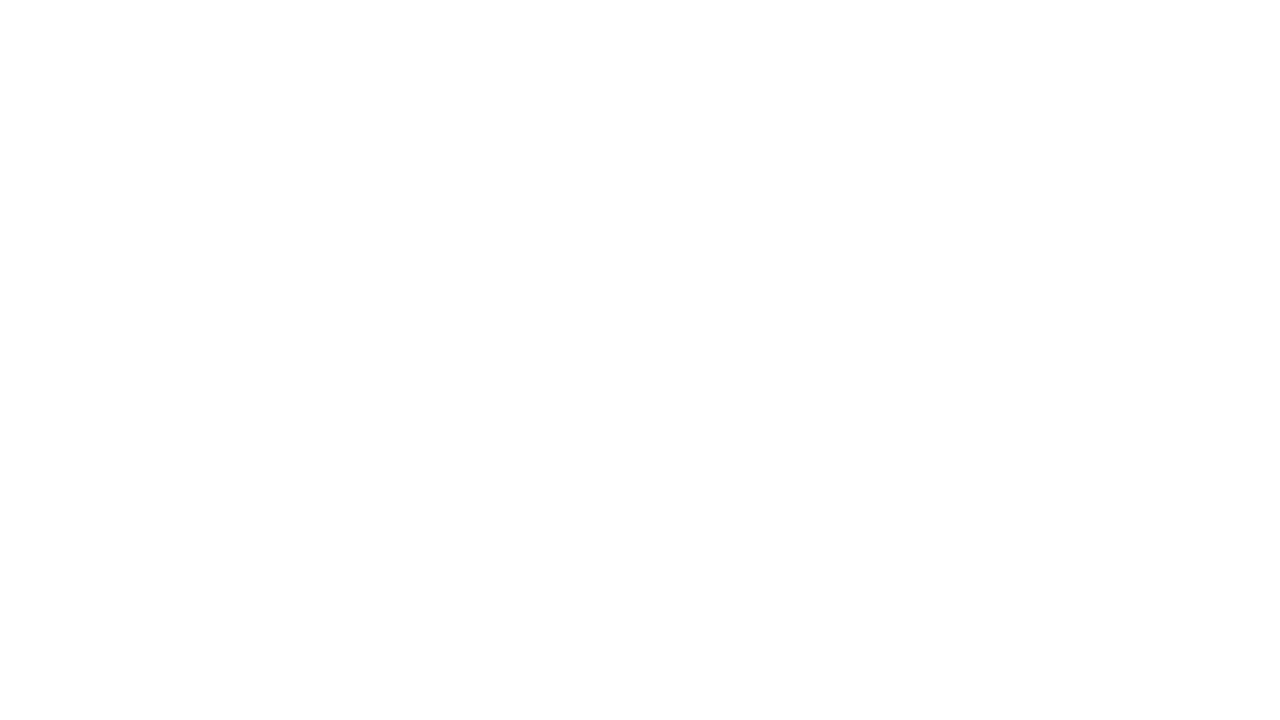

Waited for BrowserStack page to load
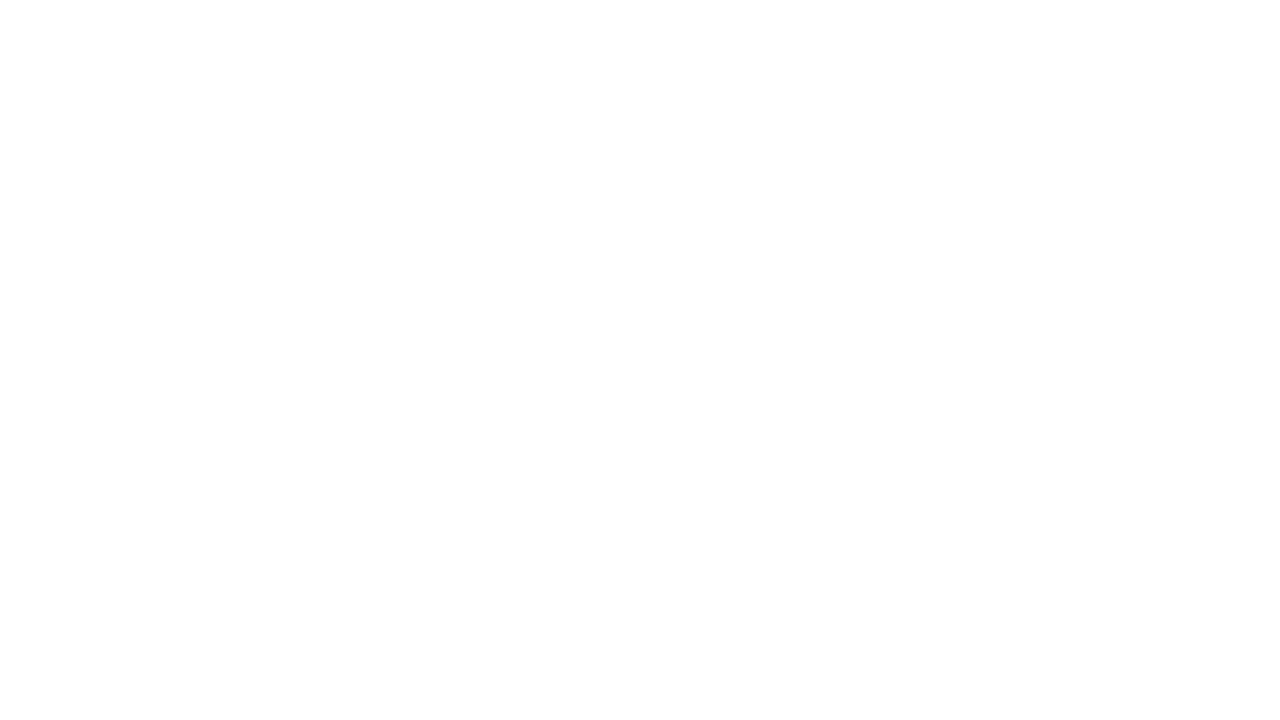

Clicked browser back button to return to Selenium.dev
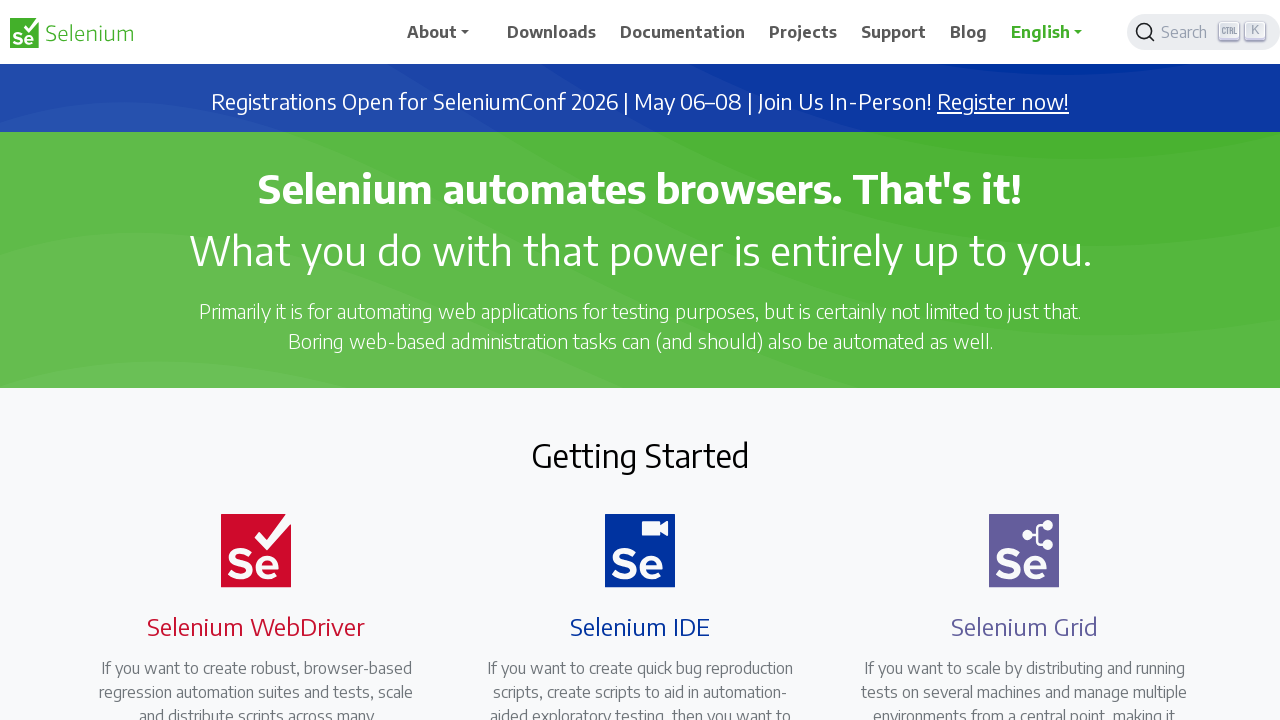

Waited for Selenium.dev page to load after going back
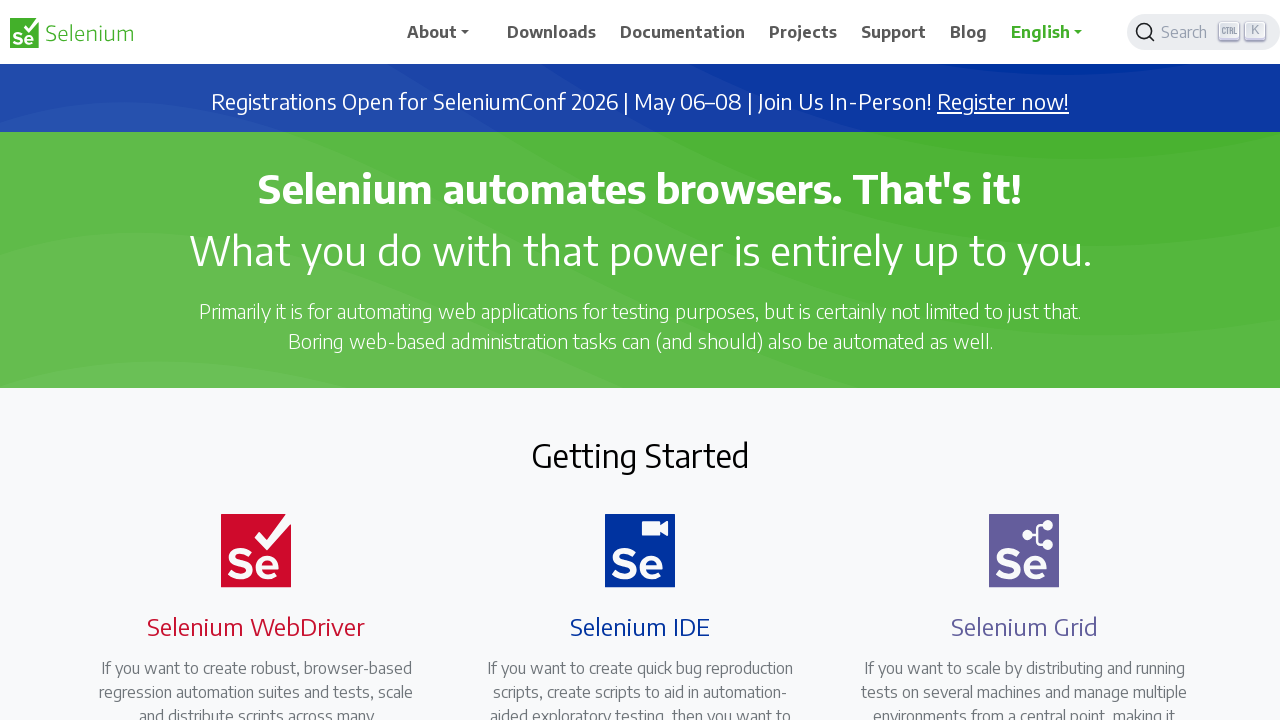

Printed page title: Selenium
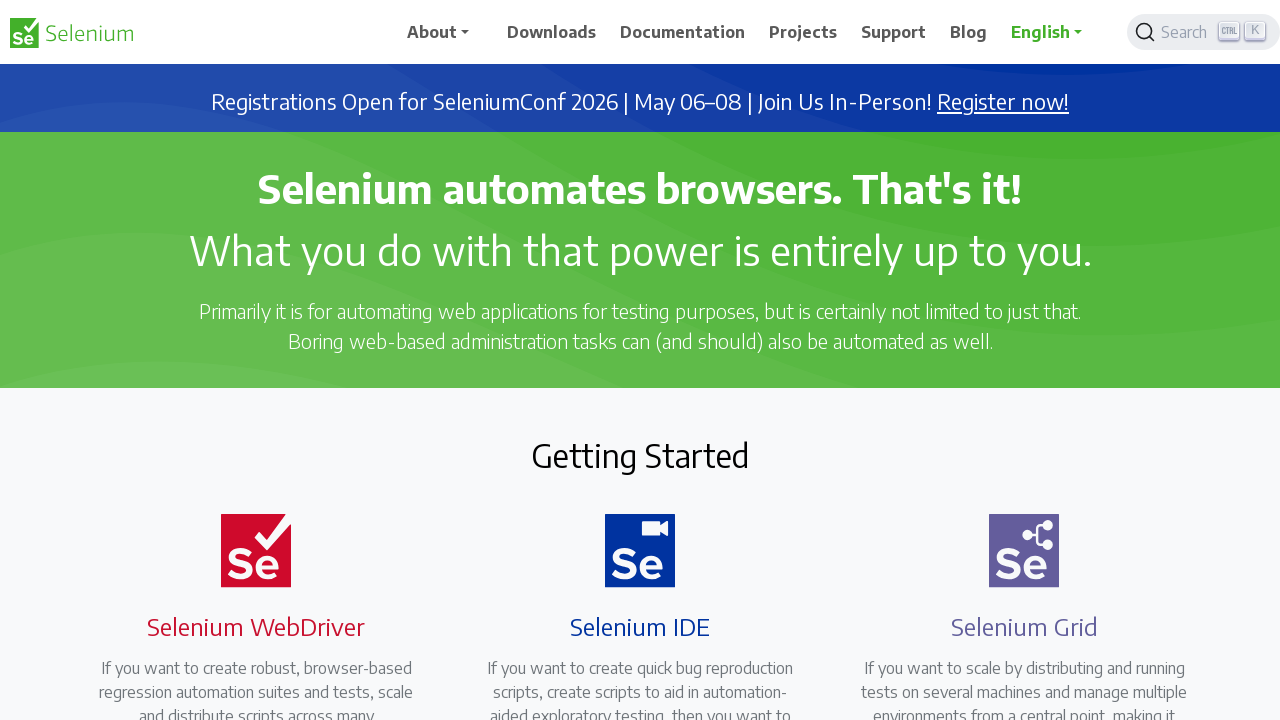

Clicked browser forward button to return to BrowserStack
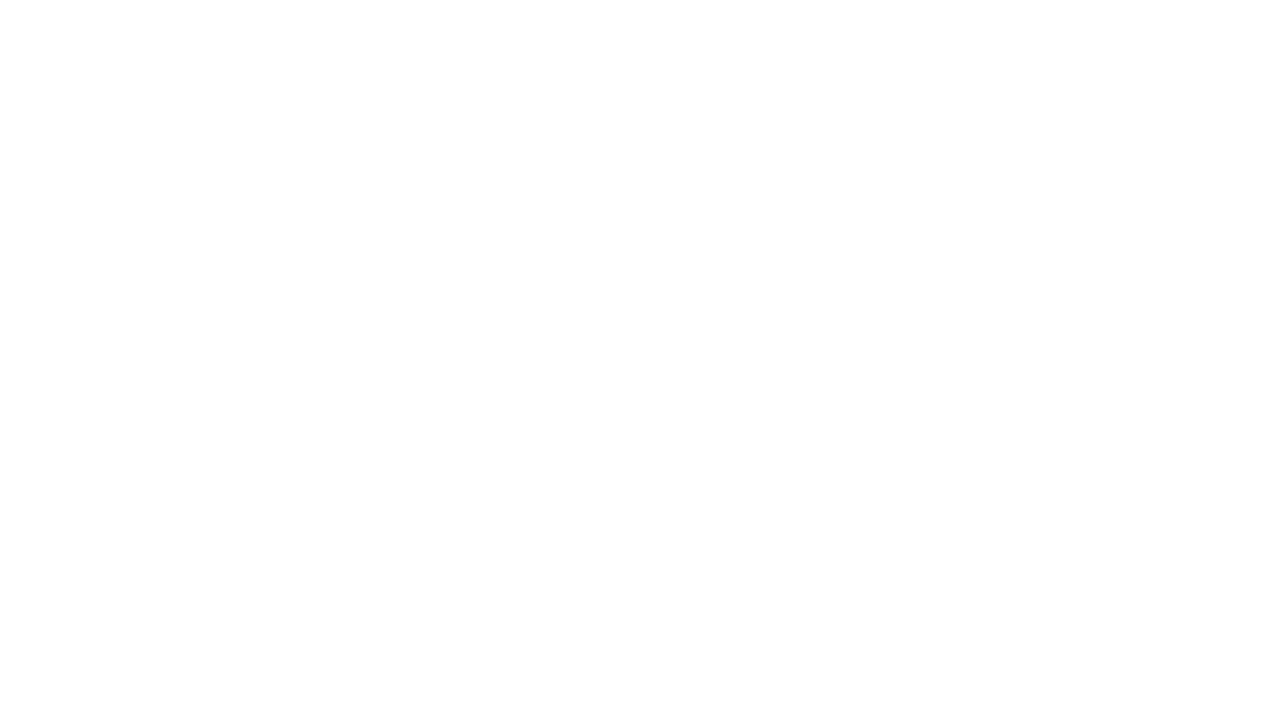

Waited for BrowserStack page to load after going forward
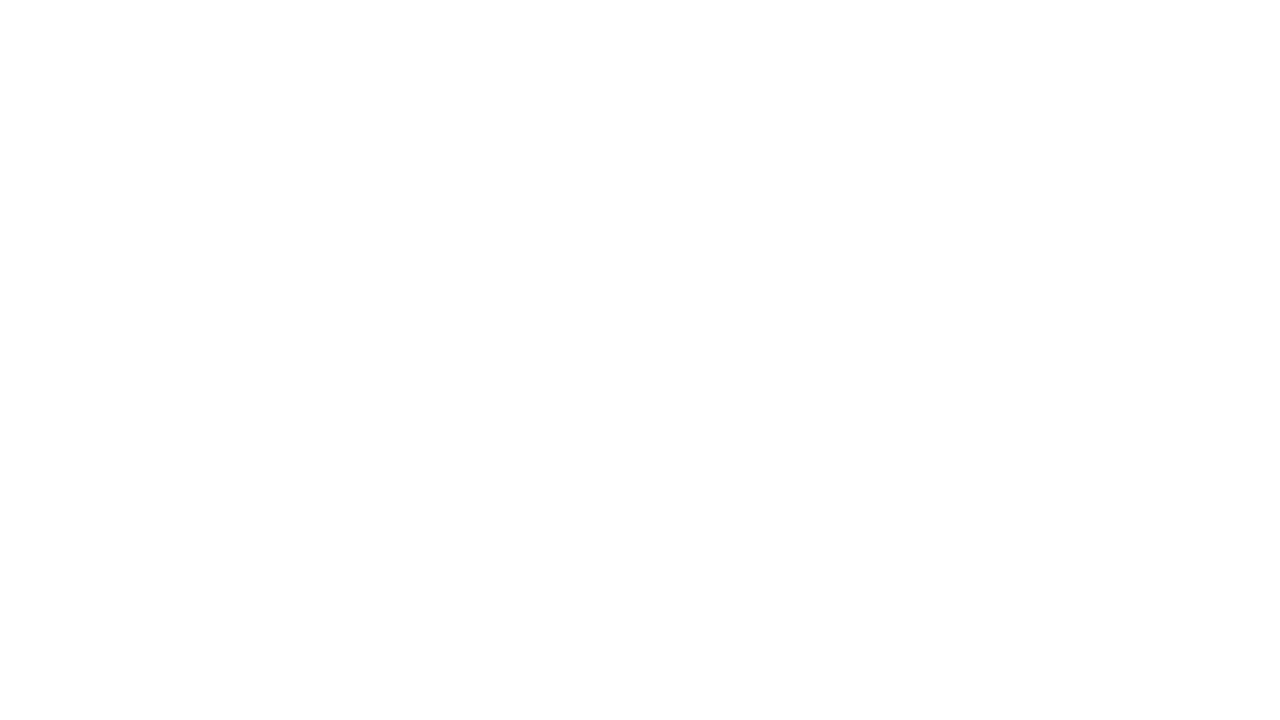

Printed page title: Most Reliable App & Cross Browser Testing Platform | BrowserStack
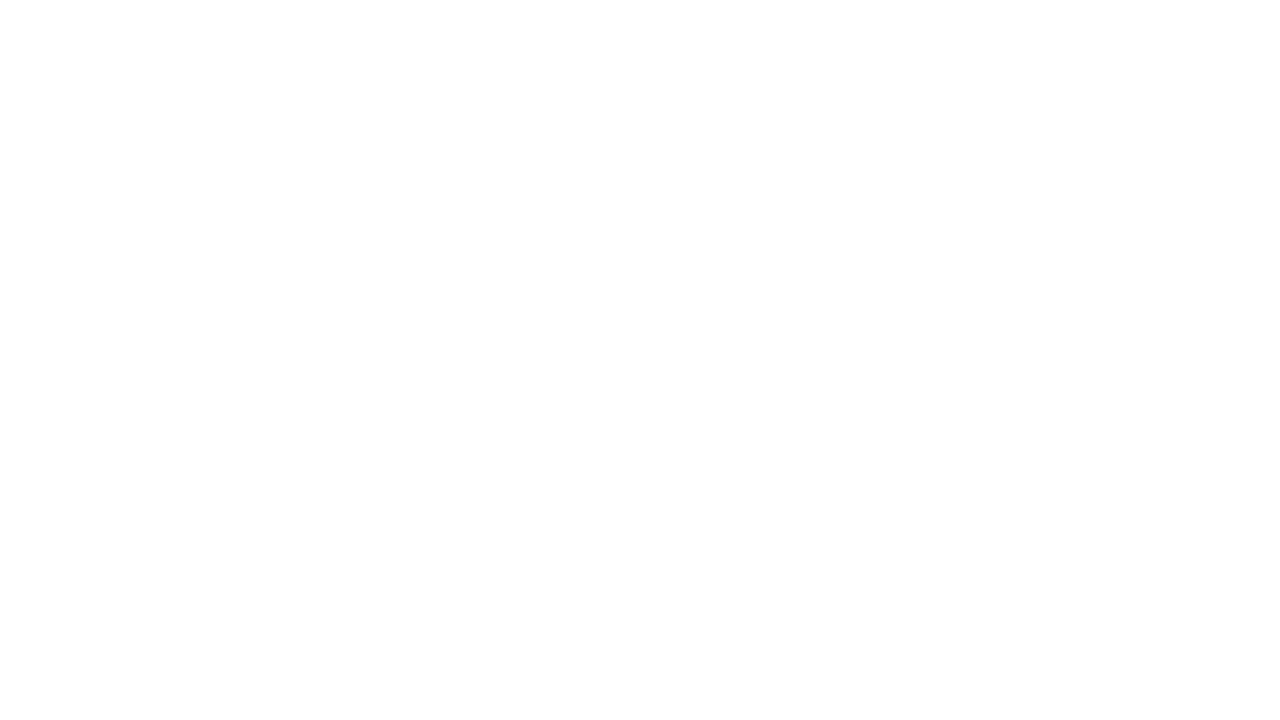

Refreshed the BrowserStack page
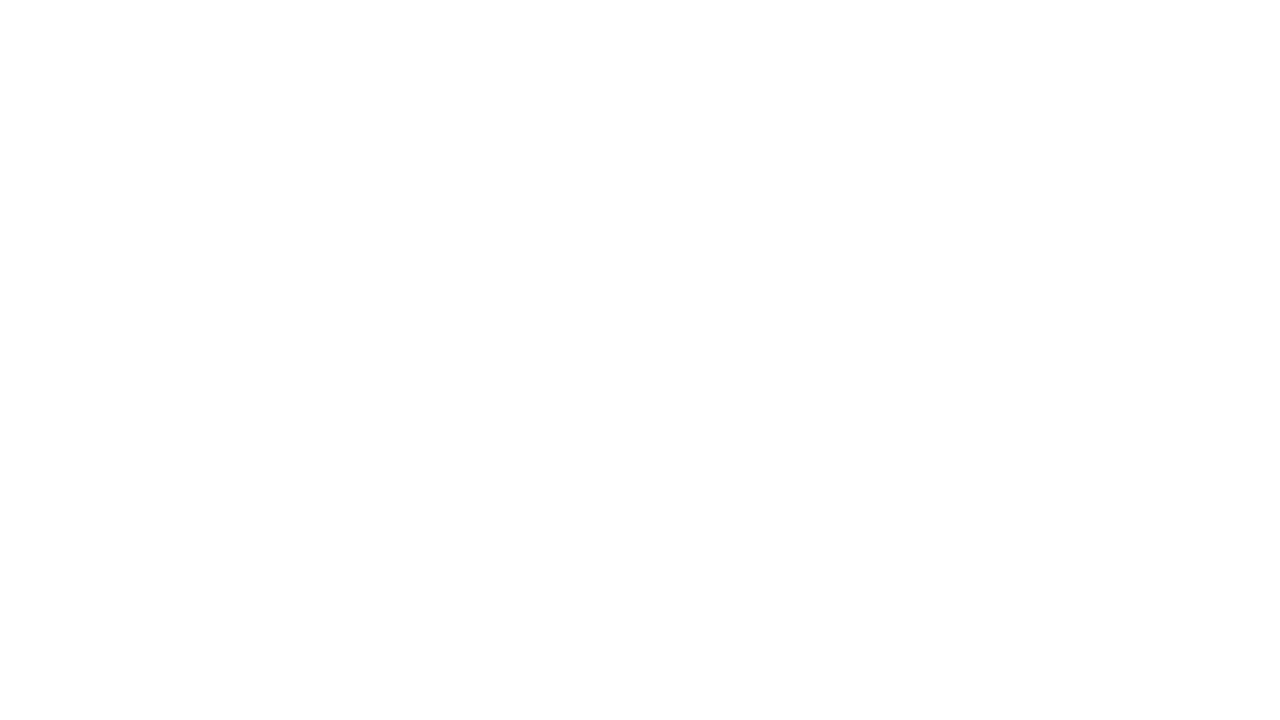

Waited for BrowserStack page to load after refresh
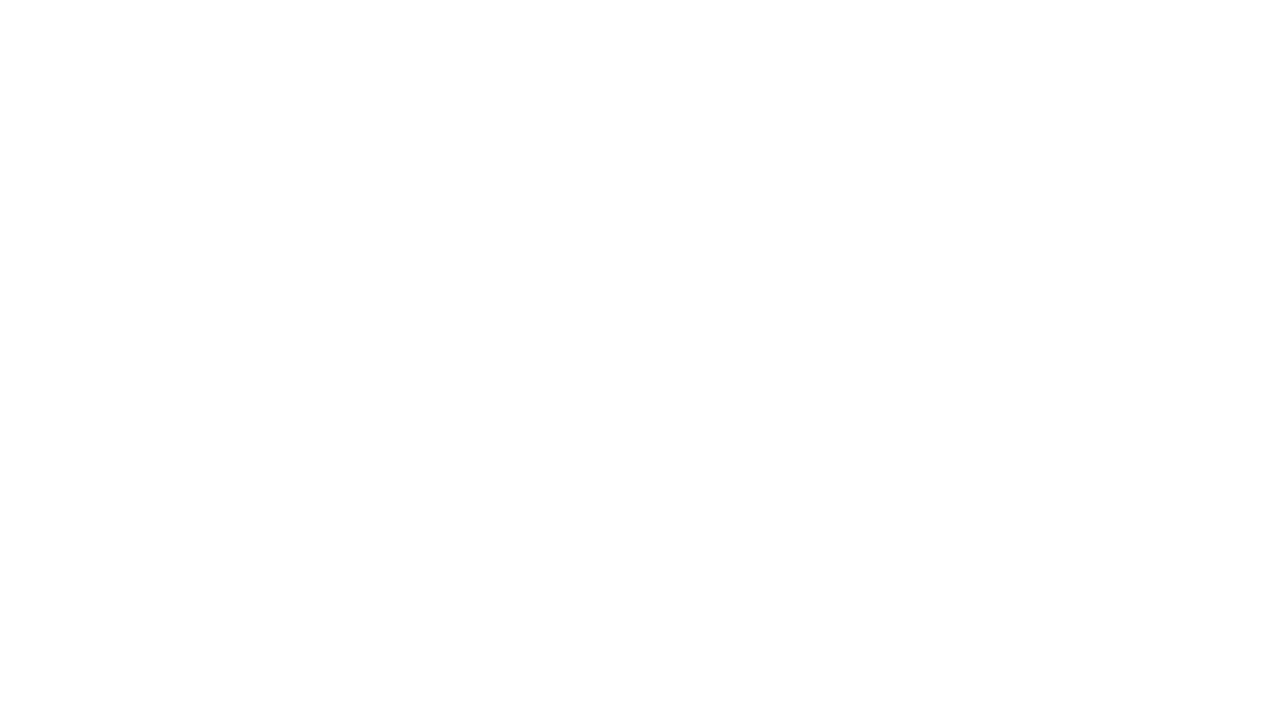

Printed page title: Most Reliable App & Cross Browser Testing Platform | BrowserStack
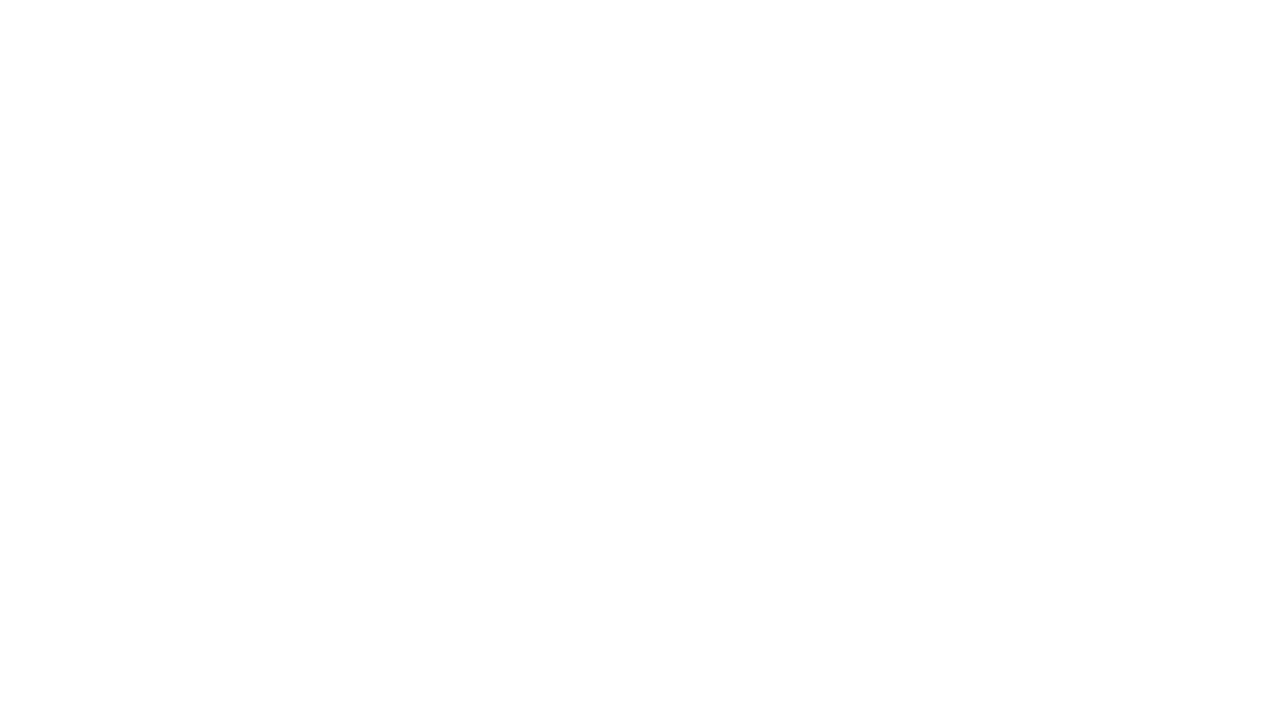

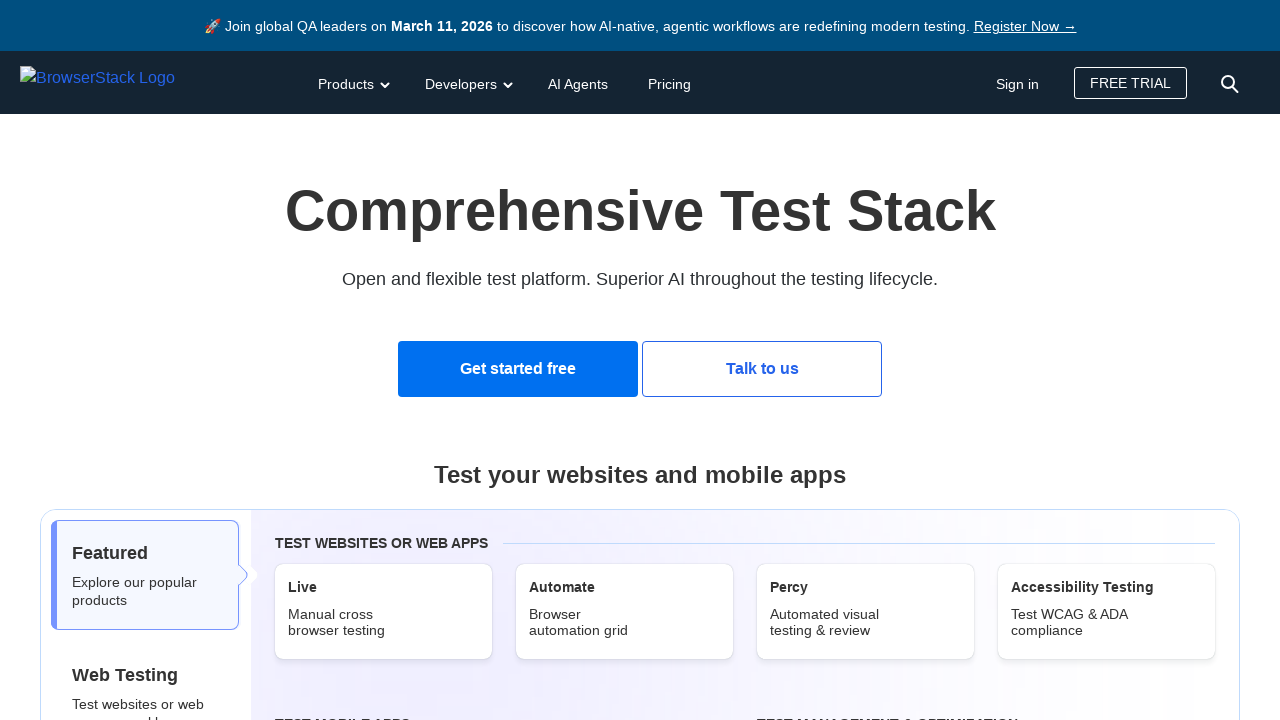